Tests iframe handling by switching to an iframe, clicking a button inside it using JavaScript executor, then switching back to the main content and verifying the page header text.

Starting URL: https://testcenter.techproeducation.com/index.php?page=iframe

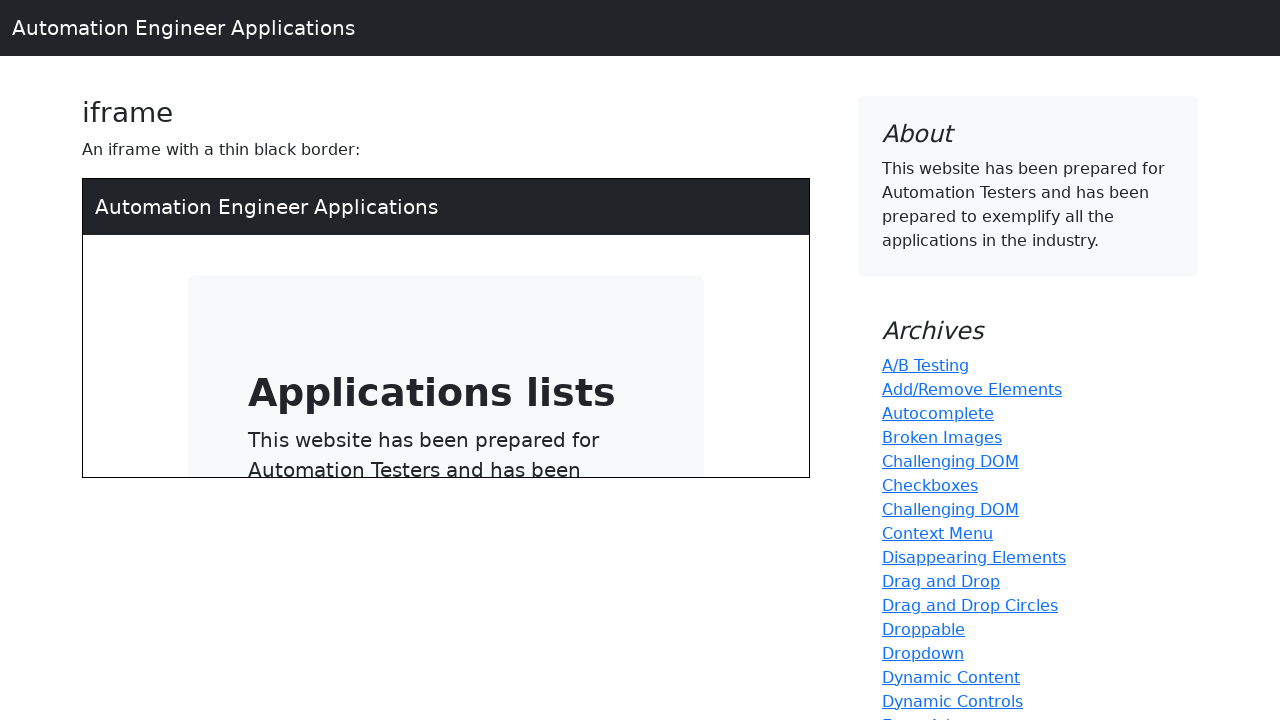

Located iframe element with src='/index.php'
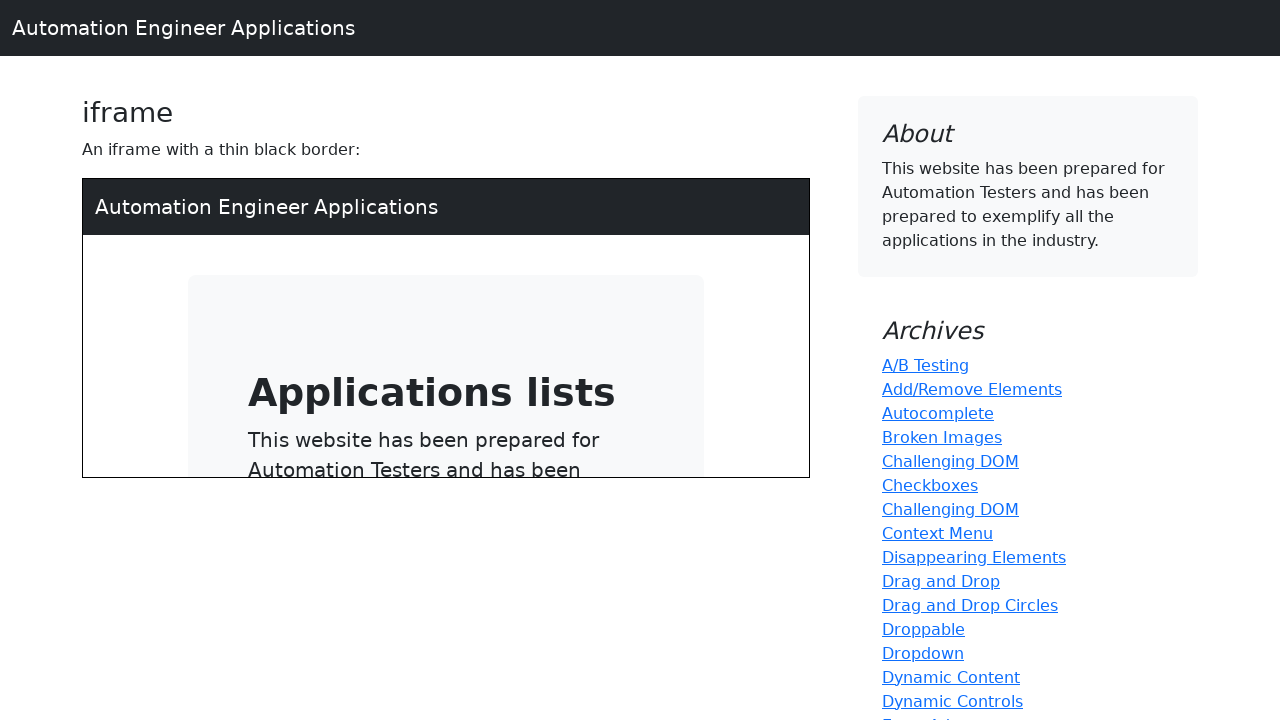

Clicked button inside iframe at (418, 327) on iframe[src='/index.php'] >> internal:control=enter-frame >> a[type='button']
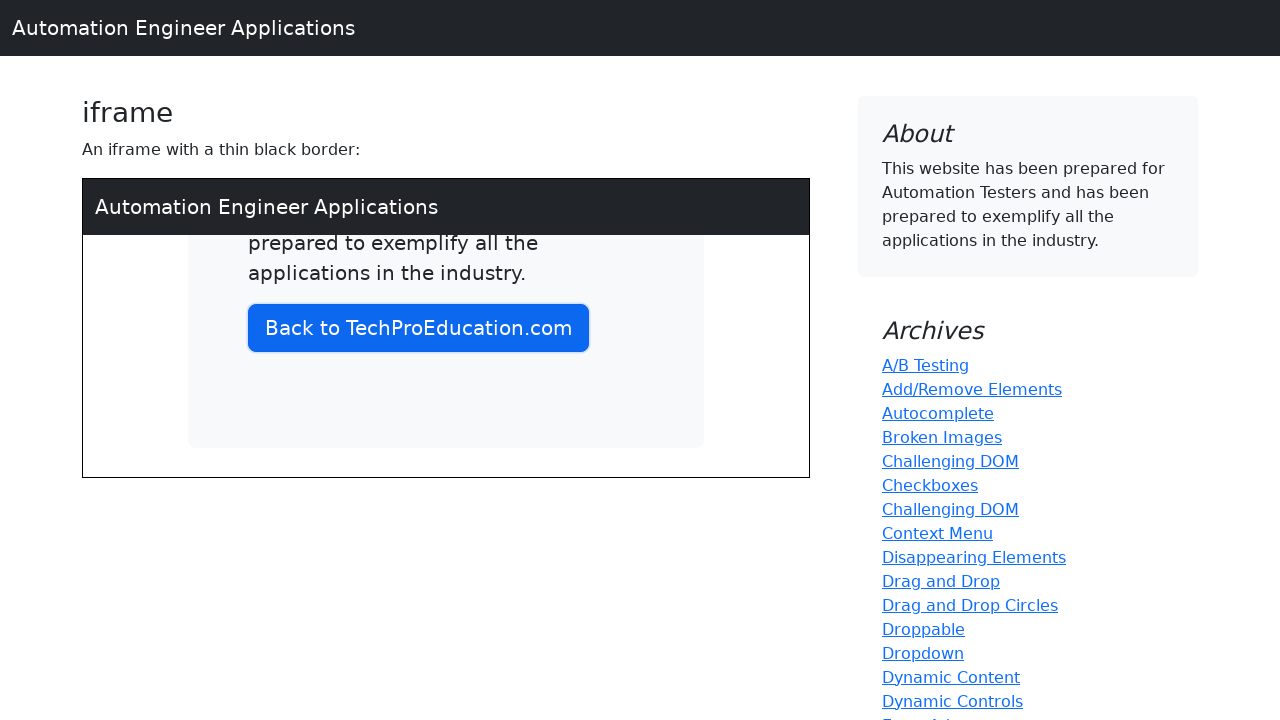

Retrieved h3 header text content
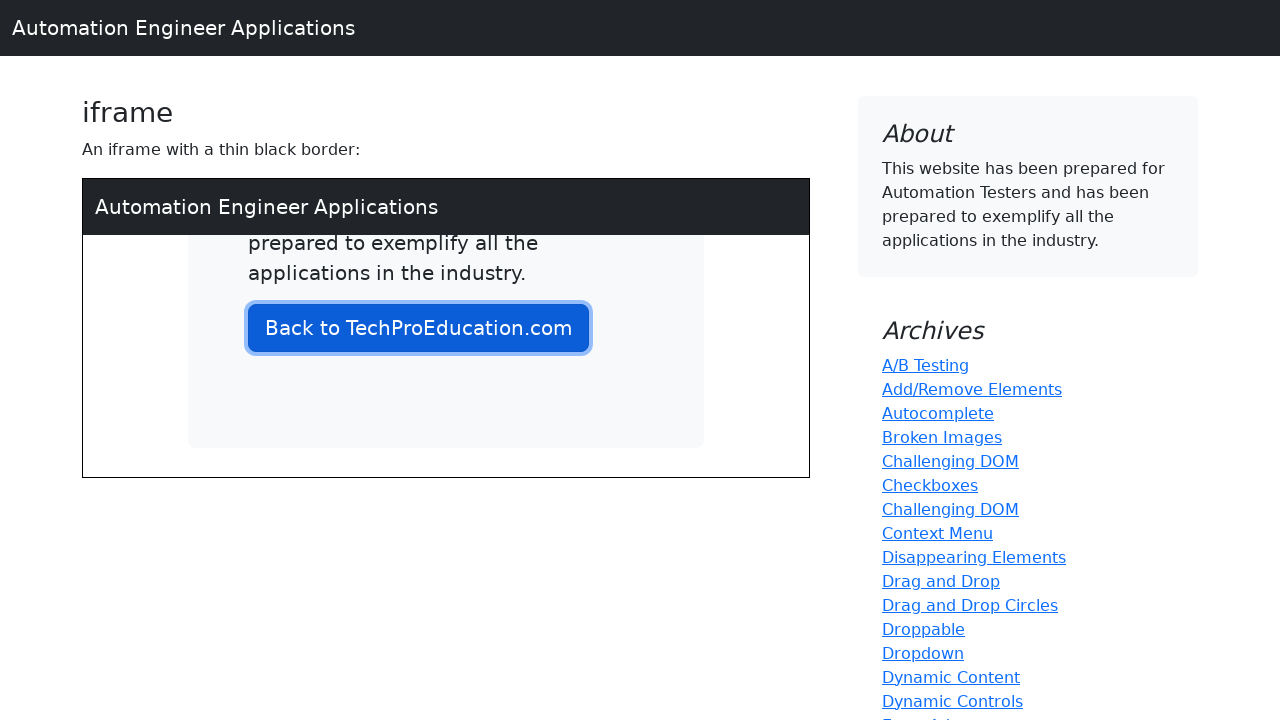

Verified h3 header text equals 'iframe'
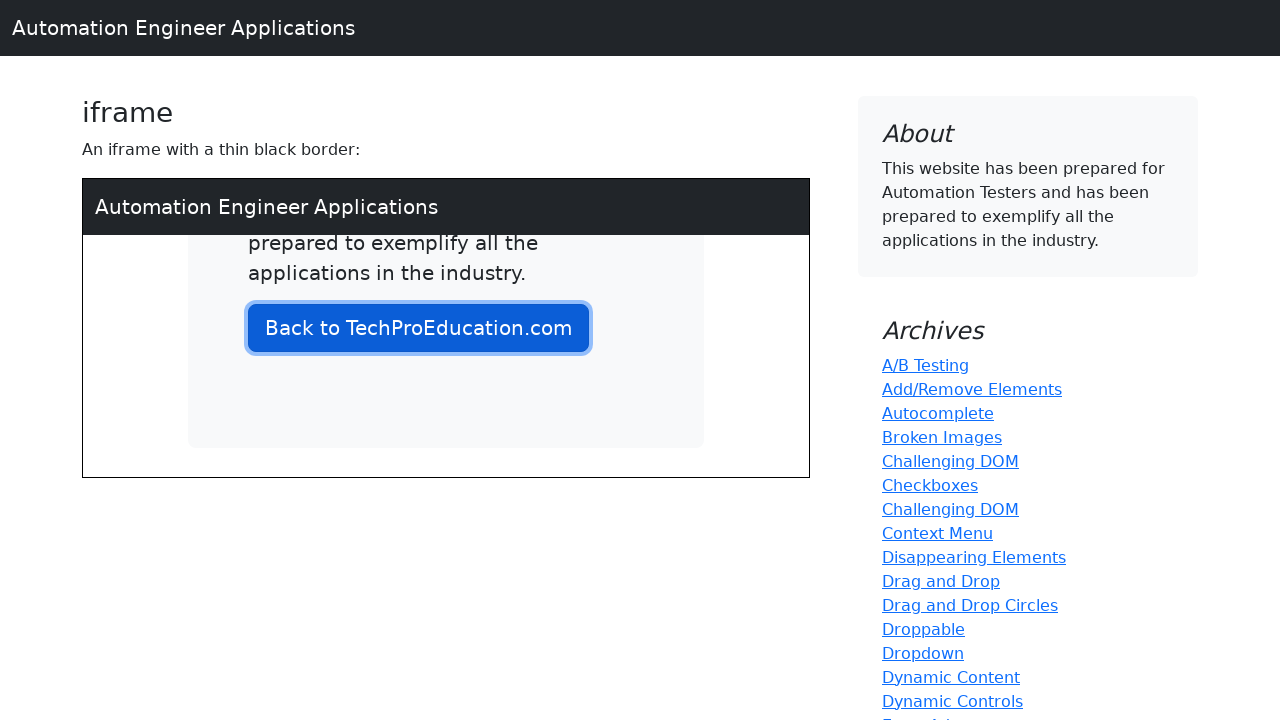

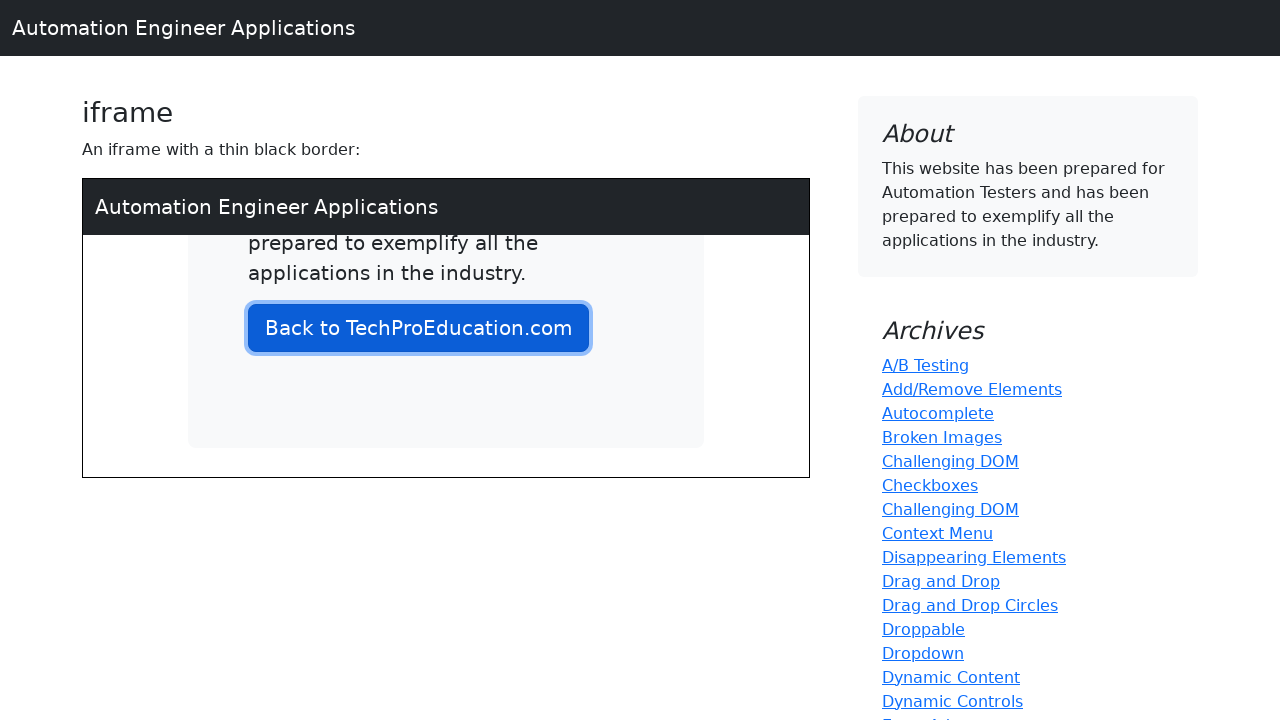